Tests window handle switching by clicking a link that opens a new browser window, then switching to the child window and verifying content is present on that page.

Starting URL: https://rahulshettyacademy.com/loginpagePractise/

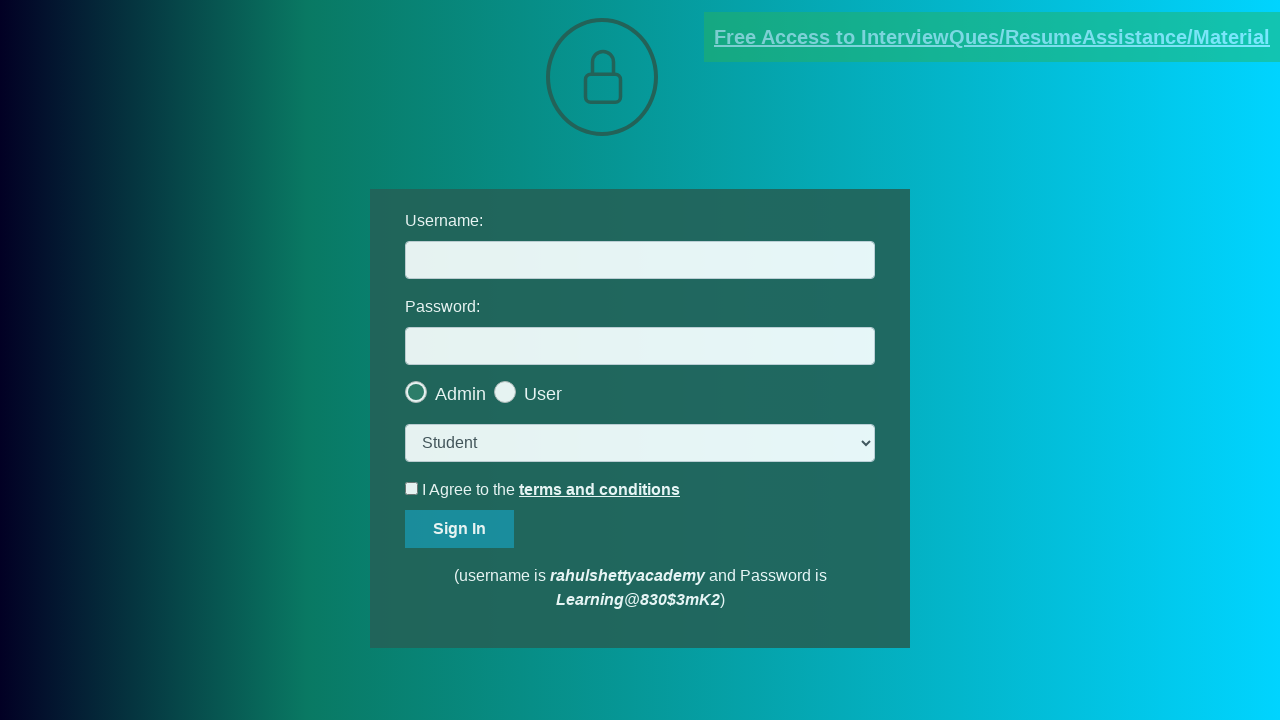

Clicked on blinking text link to open new window at (992, 37) on .blinkingText
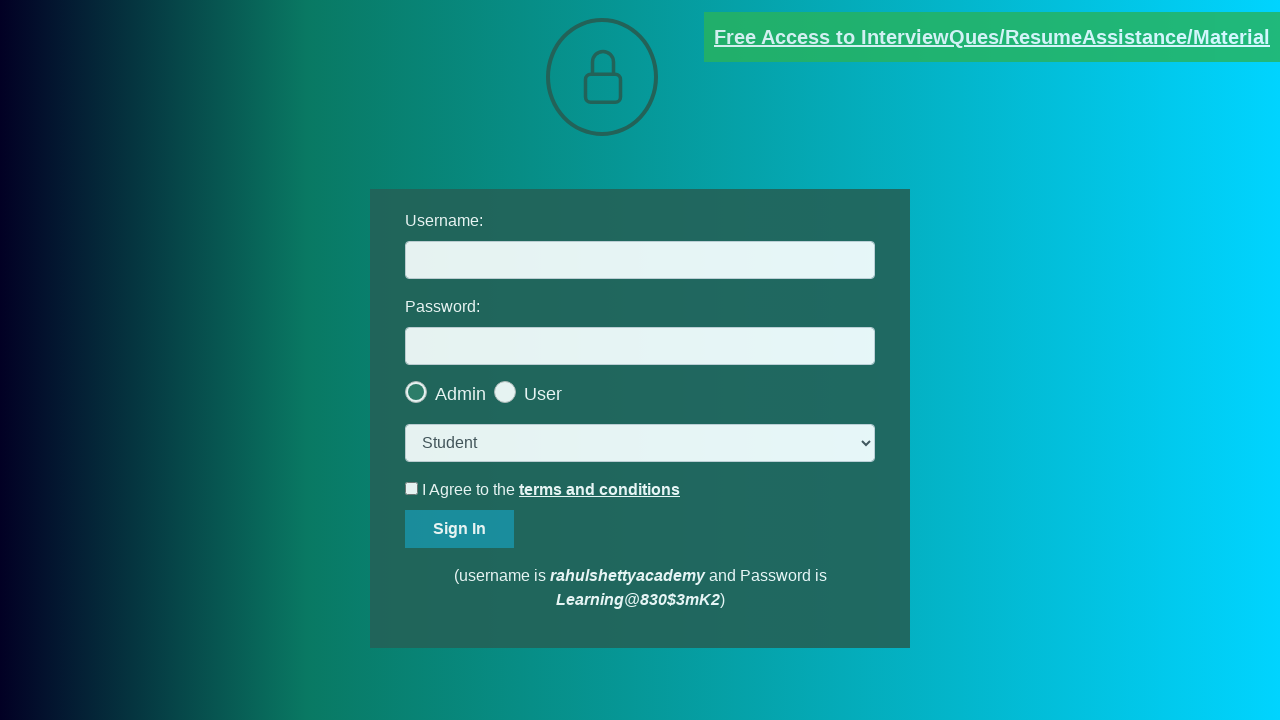

Obtained child window/page reference
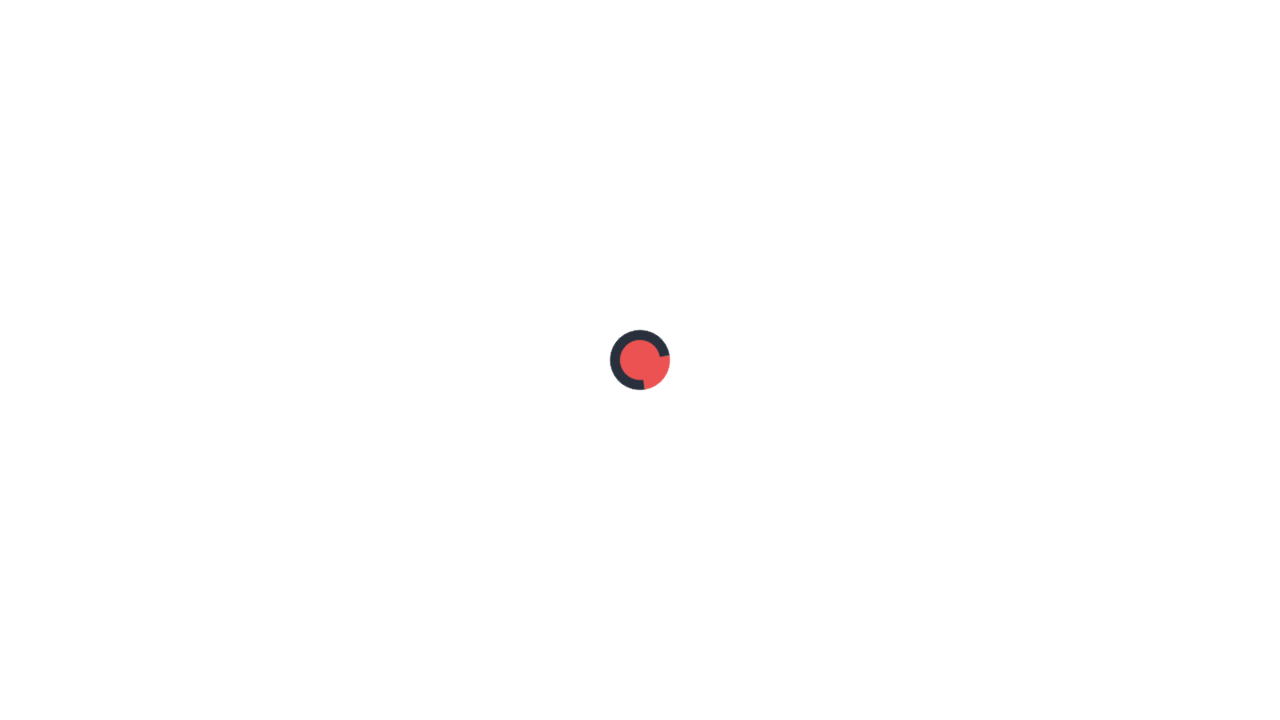

Child page loaded successfully
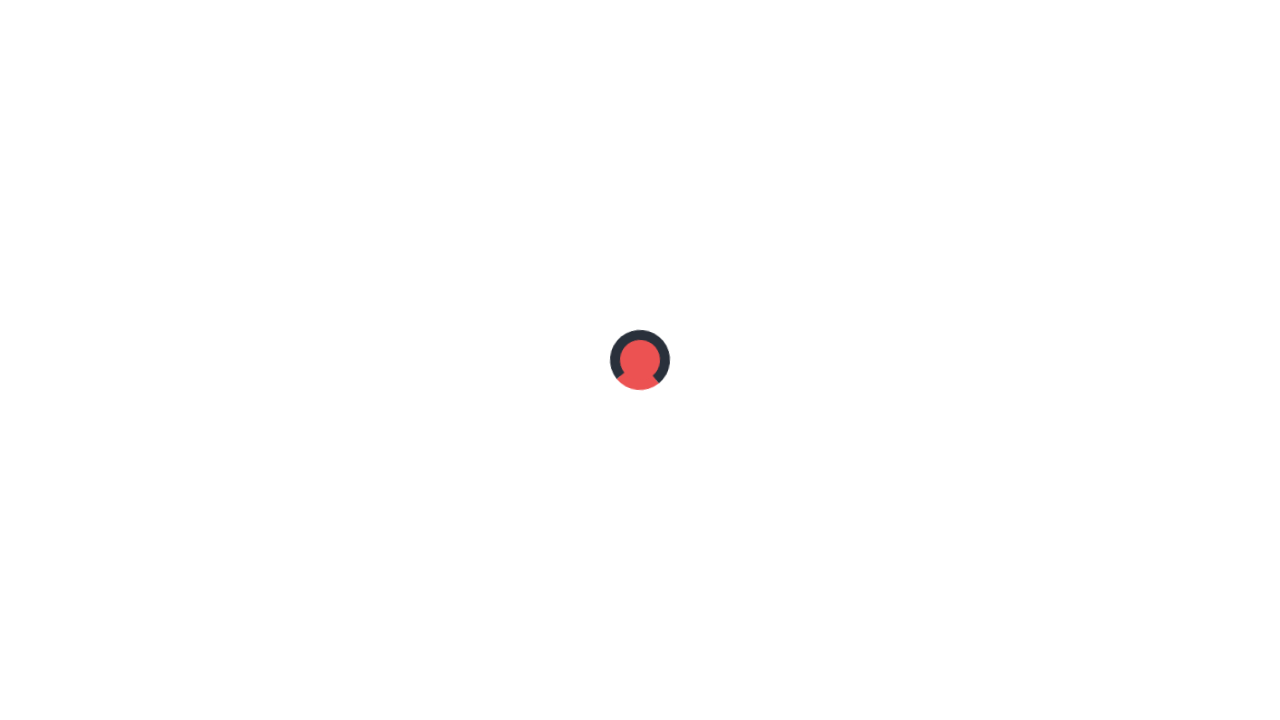

Located red paragraph element on child page
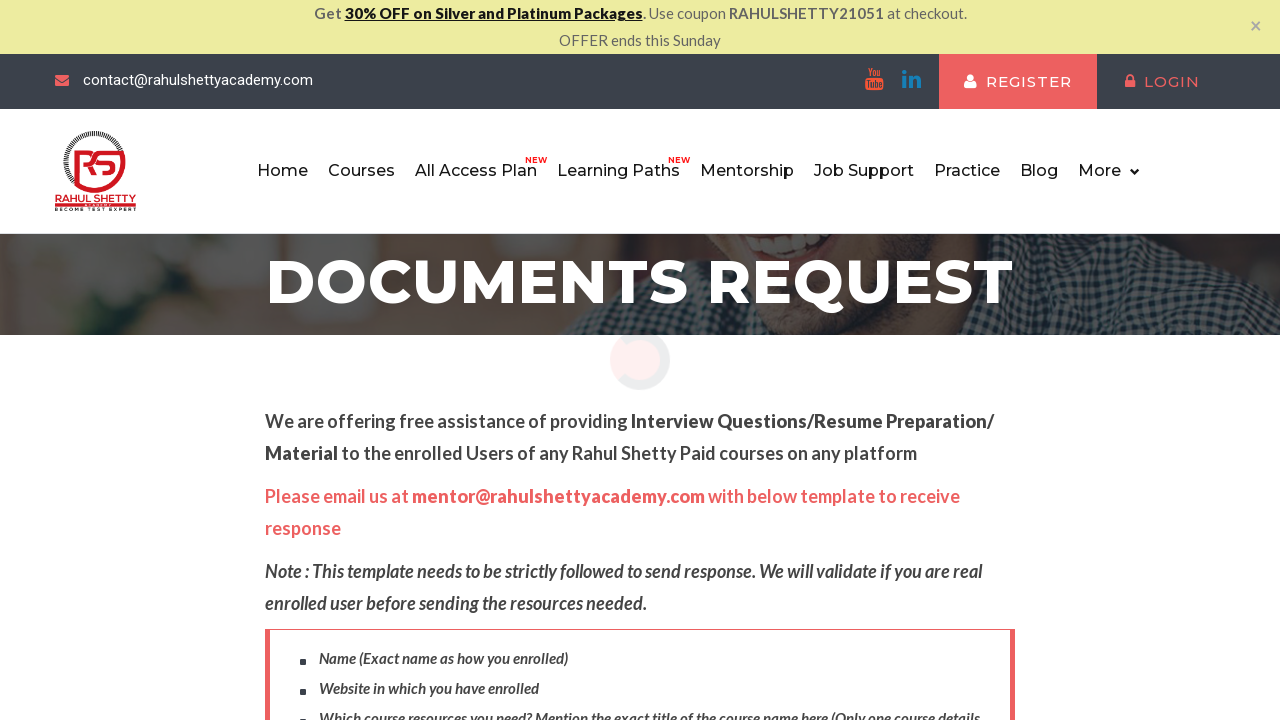

Retrieved text content from red paragraph element
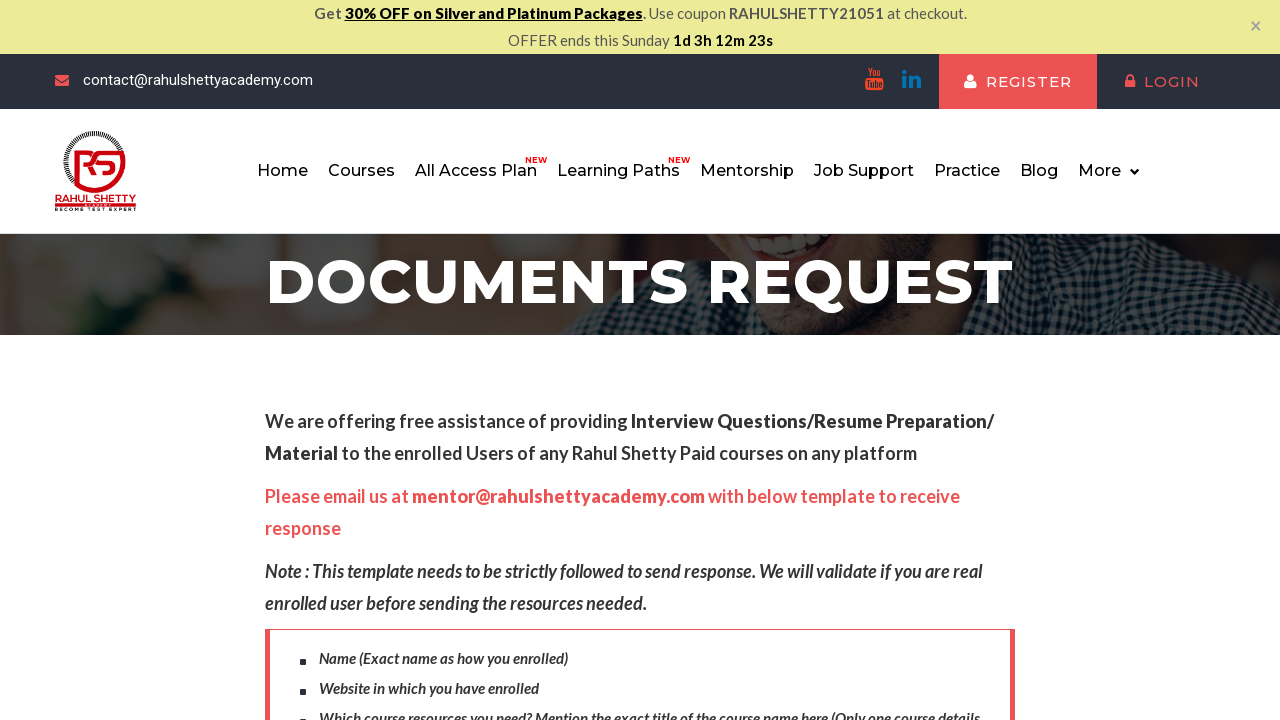

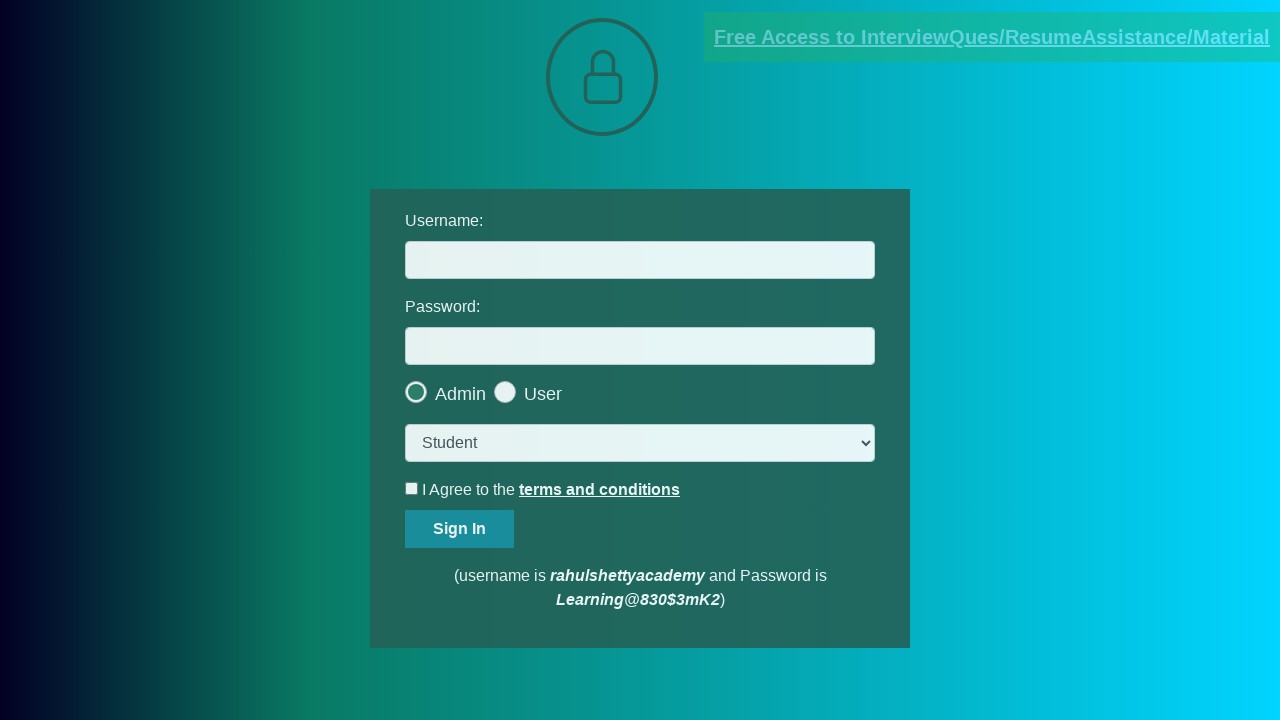